Tests that todo data persists after page reload

Starting URL: https://demo.playwright.dev/todomvc

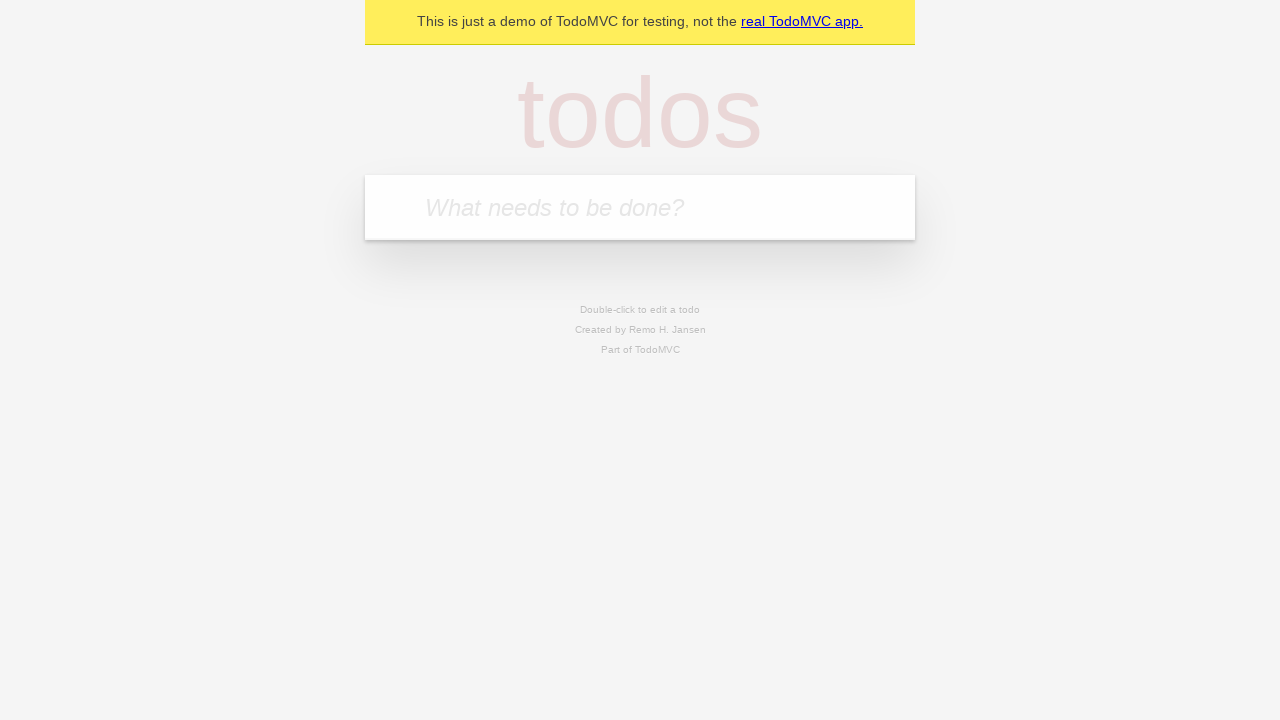

Located new todo input field
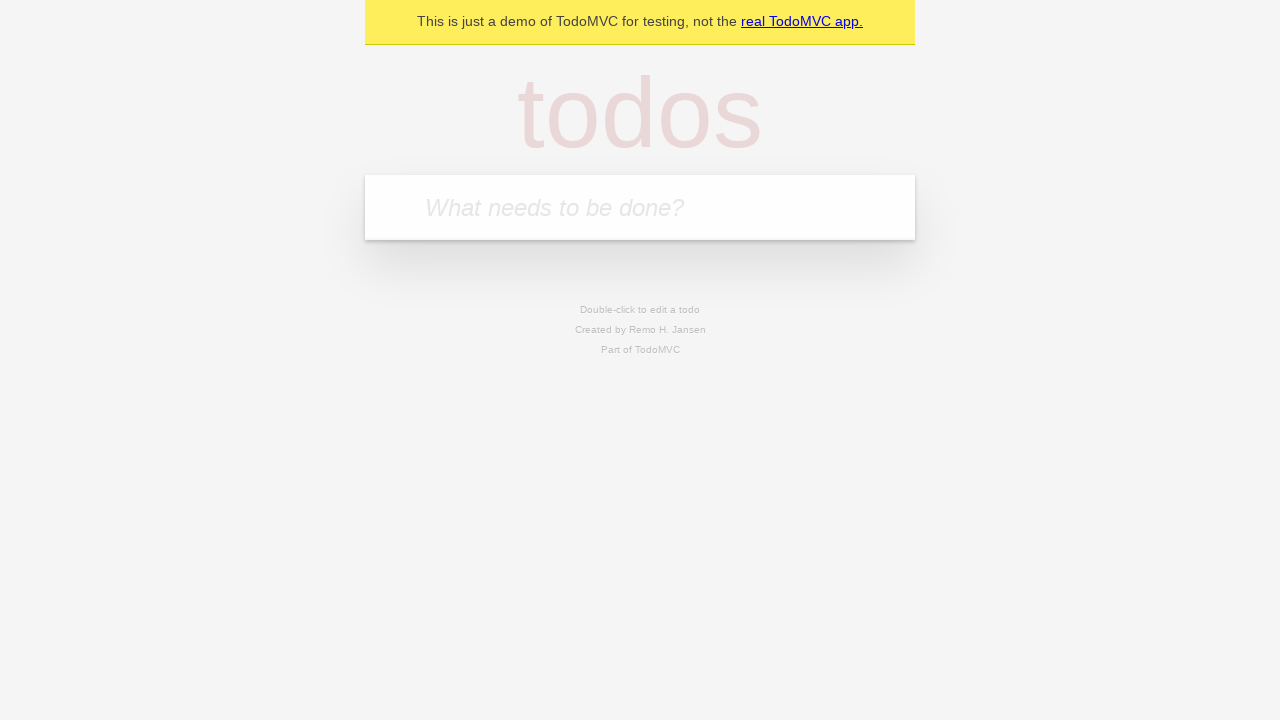

Filled todo input with 'buy some cheese' on internal:attr=[placeholder="What needs to be done?"i]
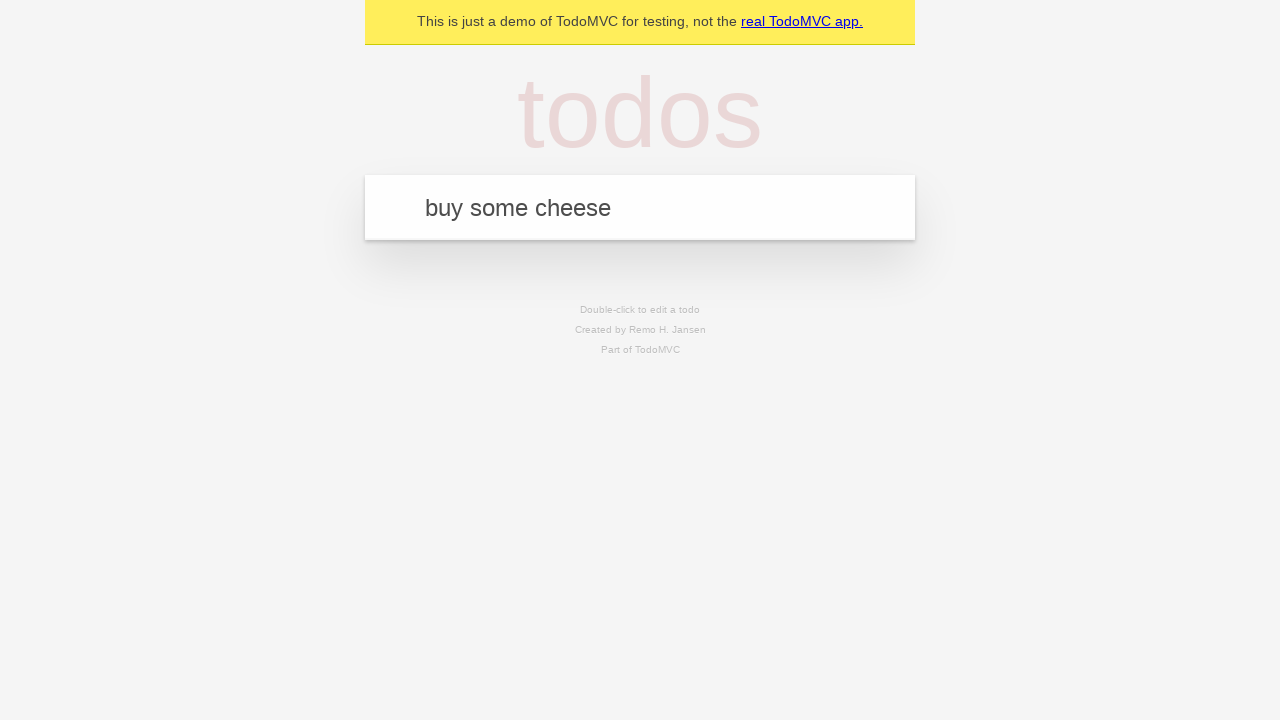

Pressed Enter to create todo 'buy some cheese' on internal:attr=[placeholder="What needs to be done?"i]
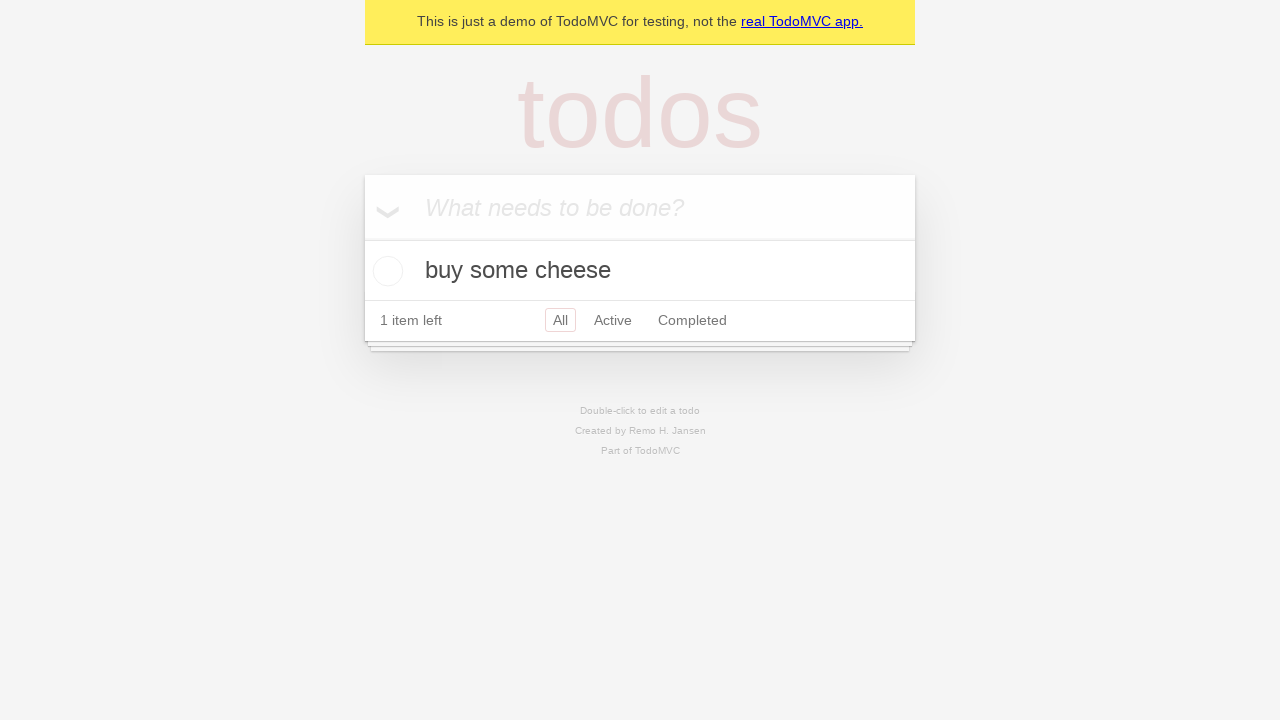

Filled todo input with 'feed the cat' on internal:attr=[placeholder="What needs to be done?"i]
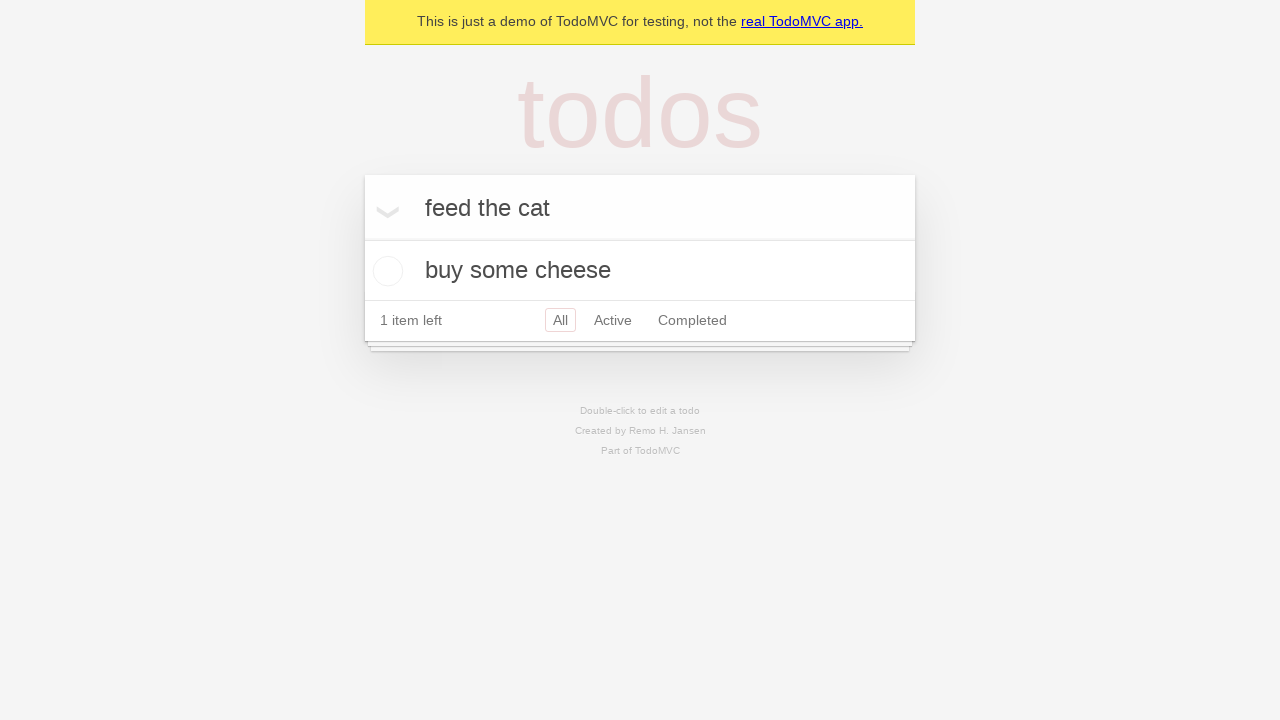

Pressed Enter to create todo 'feed the cat' on internal:attr=[placeholder="What needs to be done?"i]
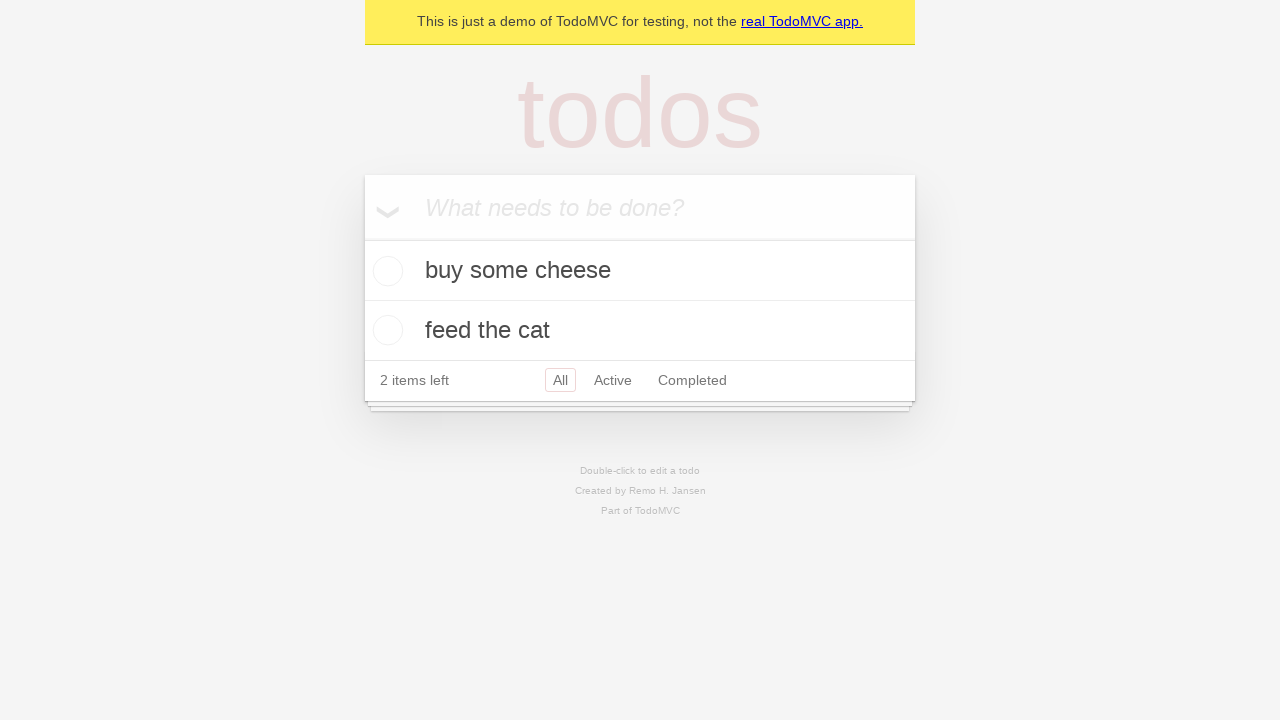

Waited for second todo item to appear
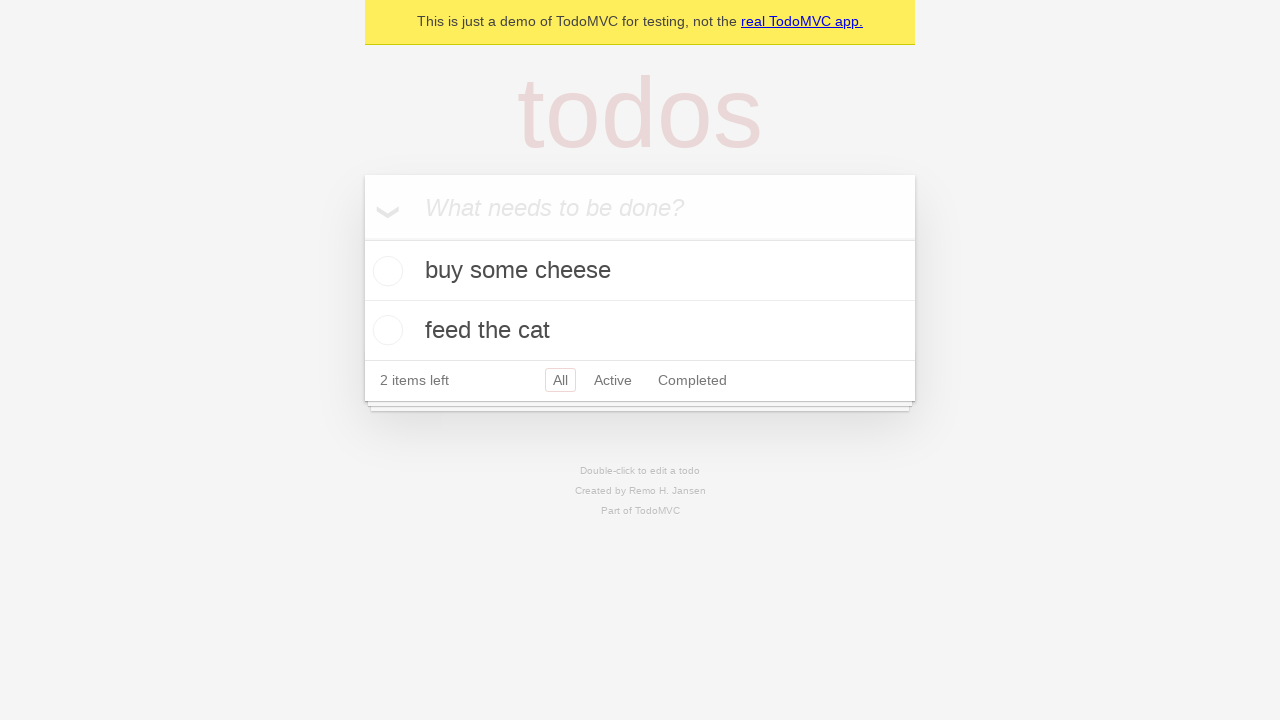

Checked the first todo item at (385, 271) on [data-testid='todo-item'] >> nth=0 >> internal:role=checkbox
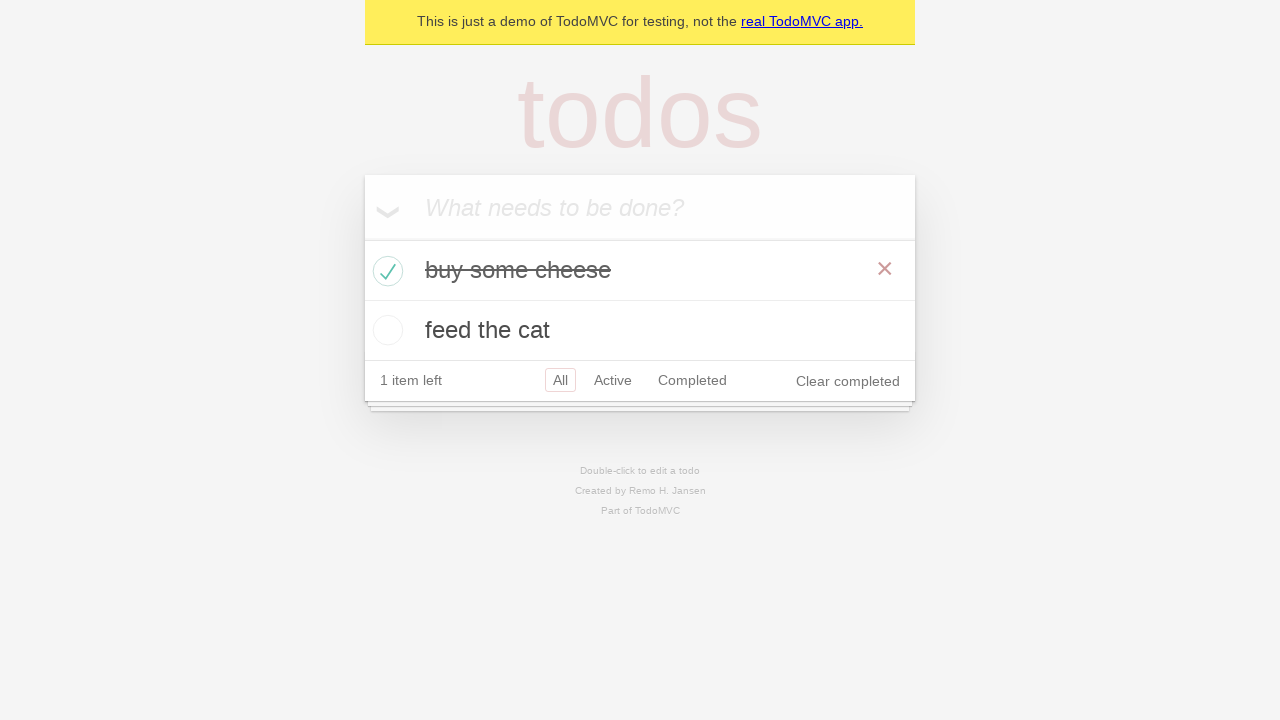

Reloaded the page to test data persistence
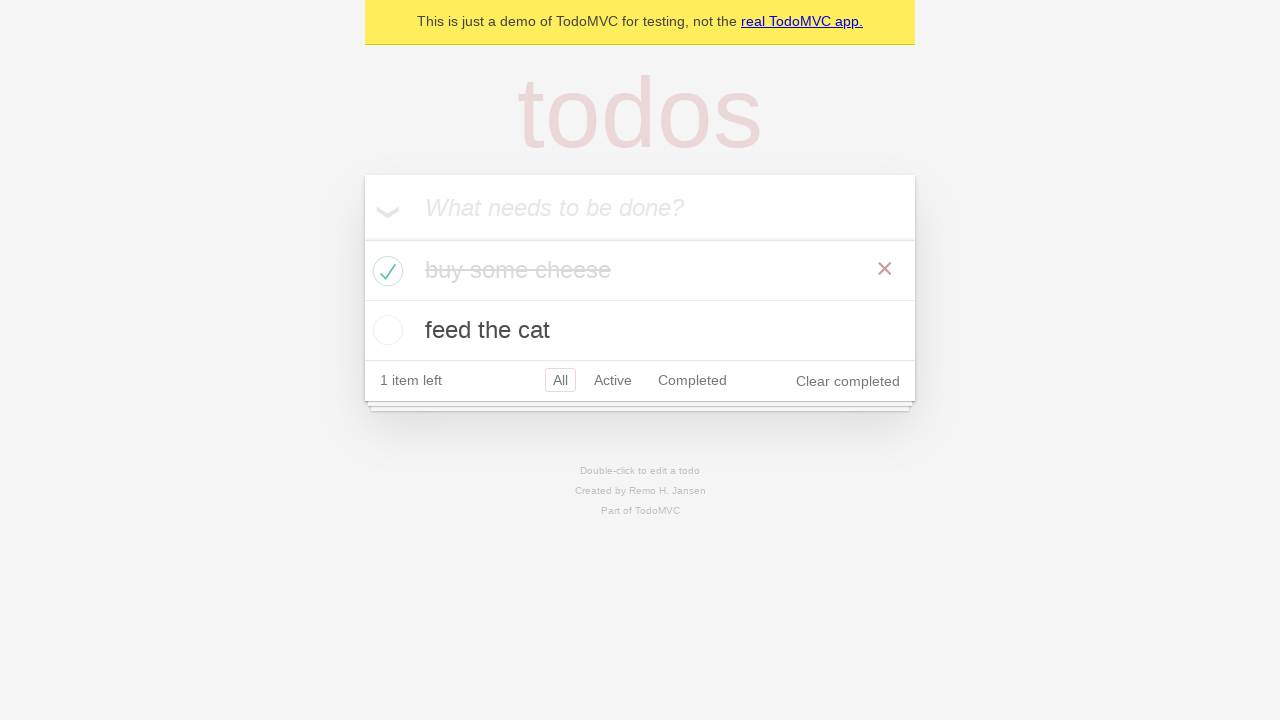

Verified todo items persisted after page reload
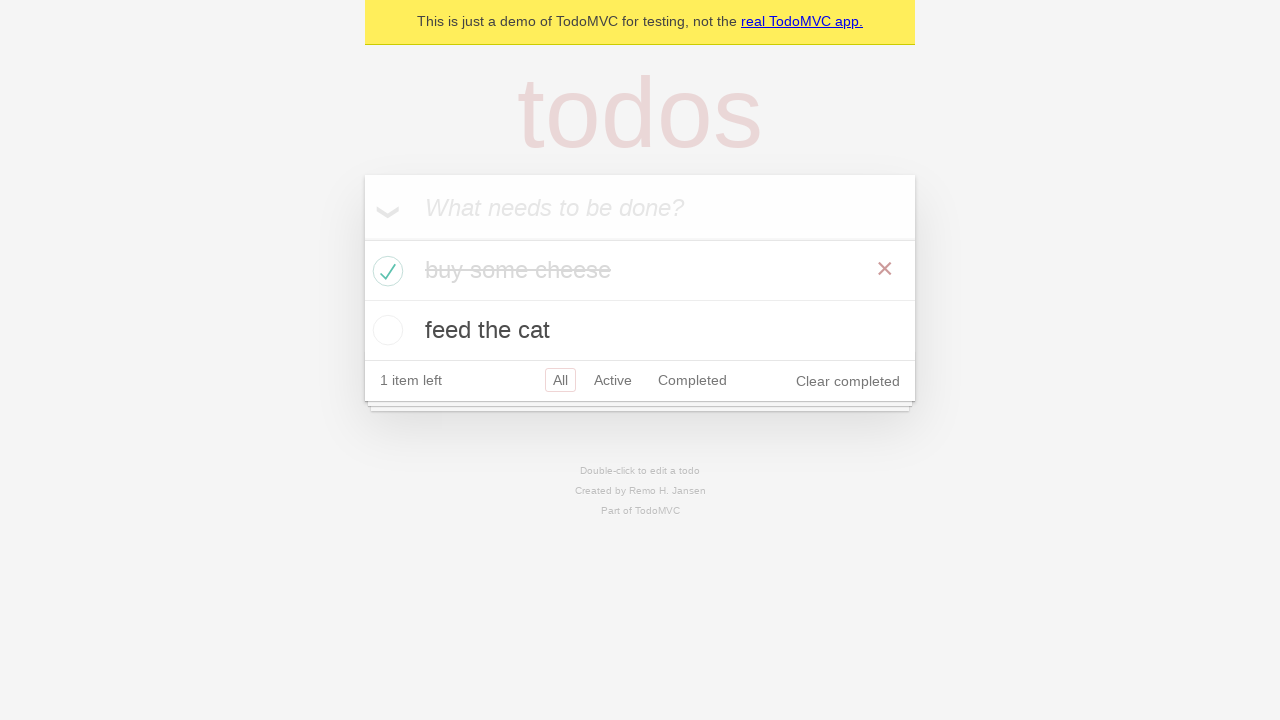

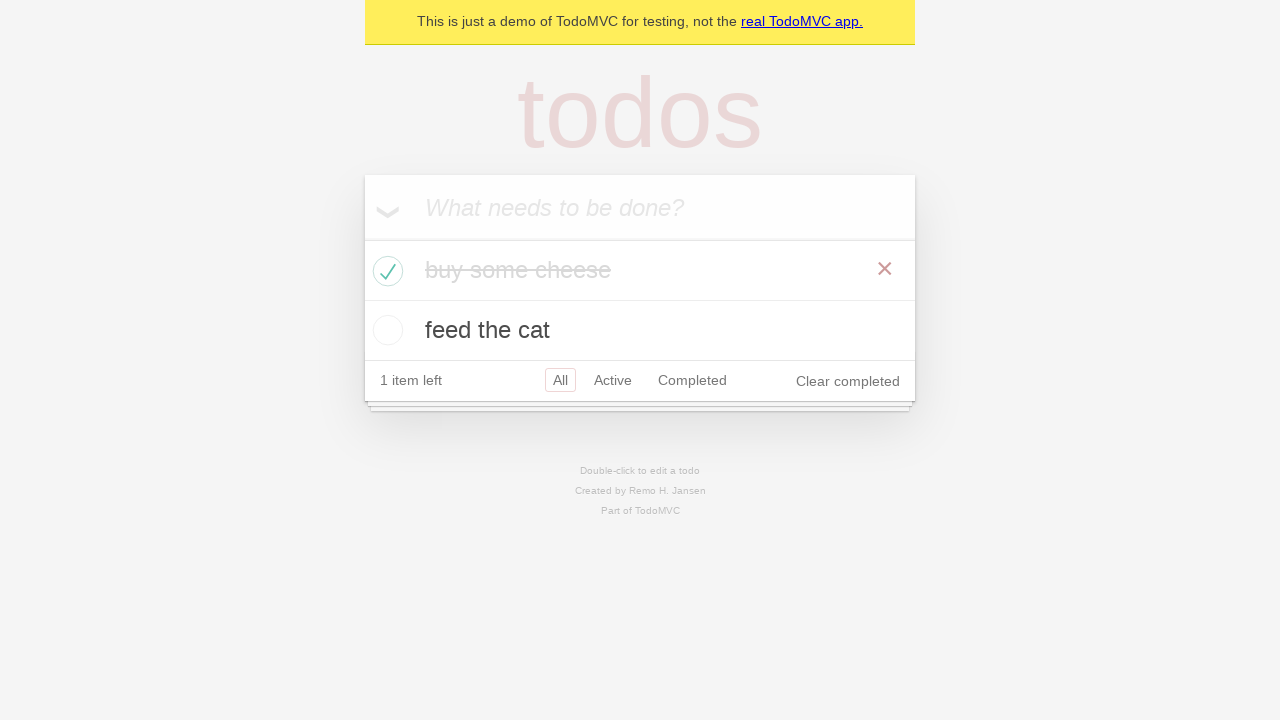